Tests dropdown menu functionality by selecting multiple programming languages from a multi-select dropdown, verifying selections, deselecting all options, and then selecting options using different methods (visible text, index, and value).

Starting URL: https://testcenter.techproeducation.com/index.php?page=dropdown

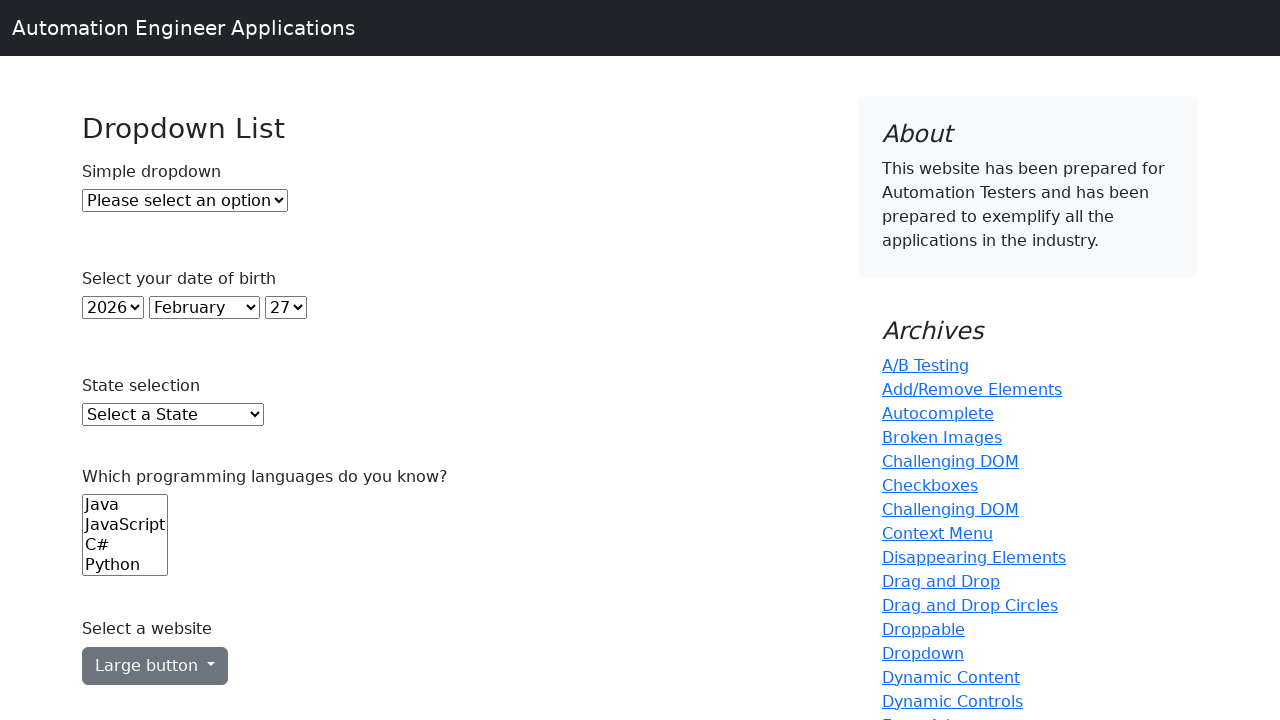

Selected option at index 0 from programming languages dropdown on (//select)[6]
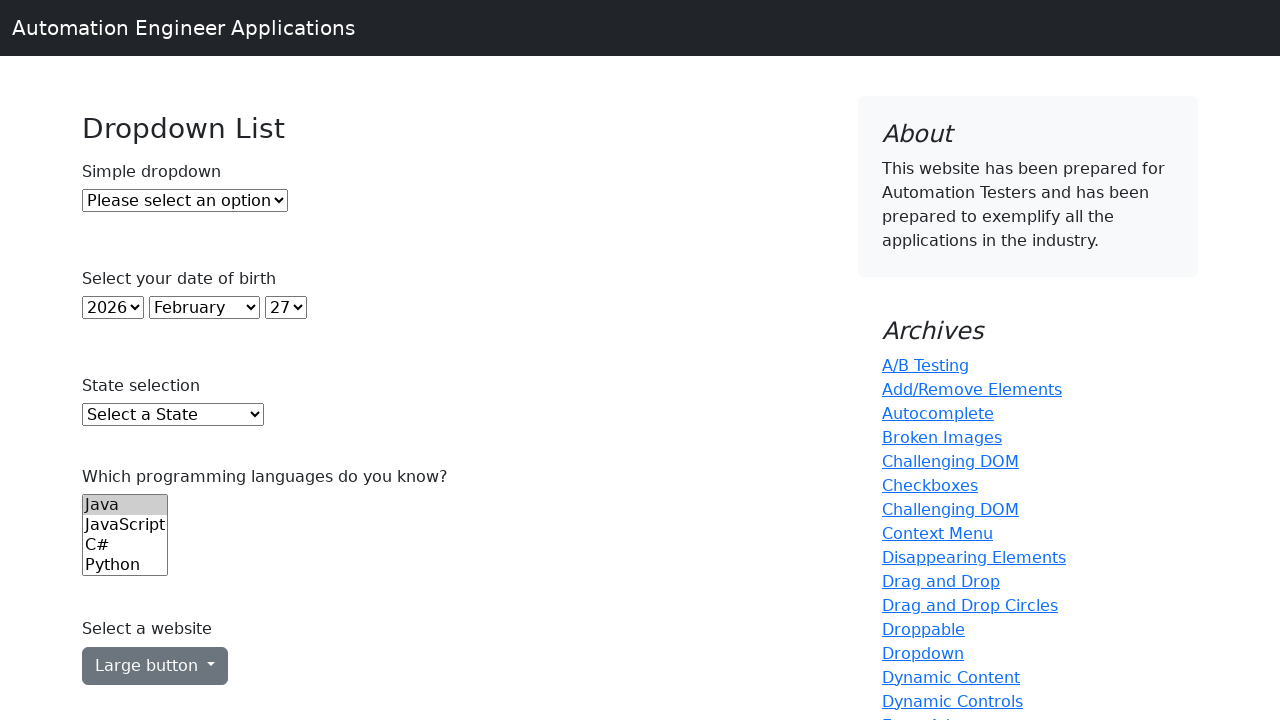

Selected option at index 2 from programming languages dropdown on (//select)[6]
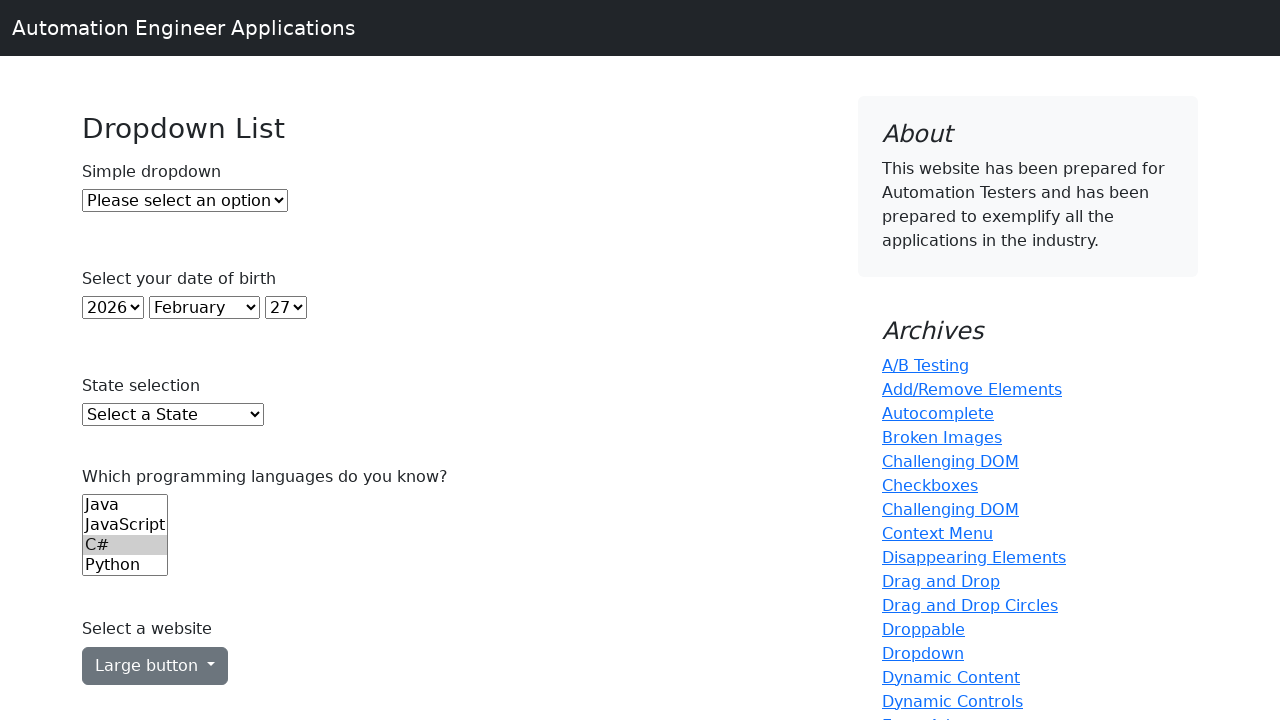

Selected option at index 3 from programming languages dropdown on (//select)[6]
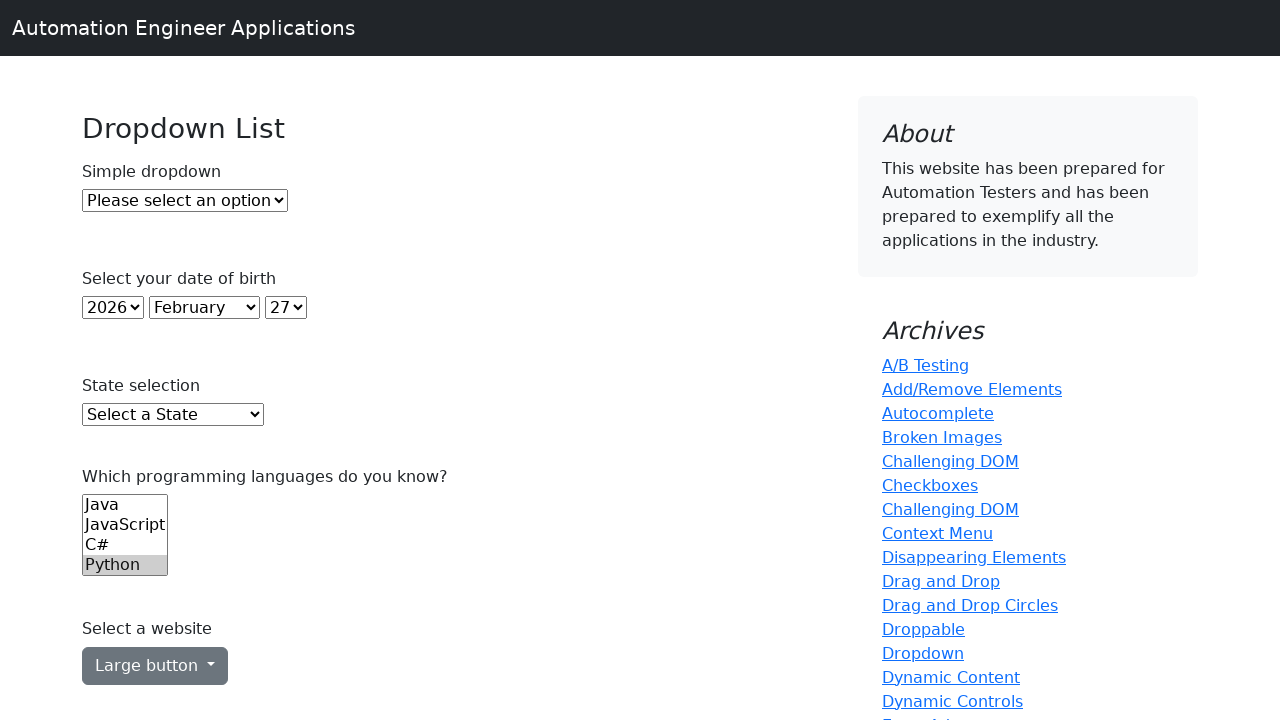

Selected option at index 4 from programming languages dropdown on (//select)[6]
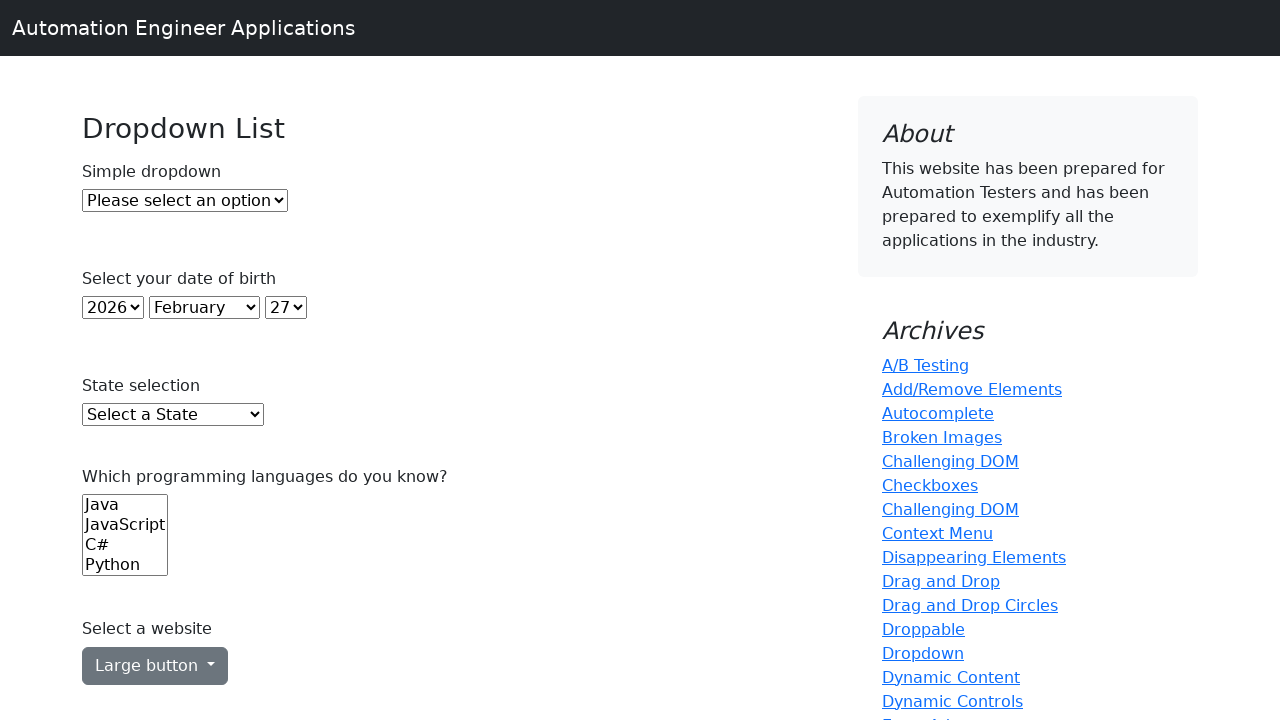

Waited 1 second to observe selections
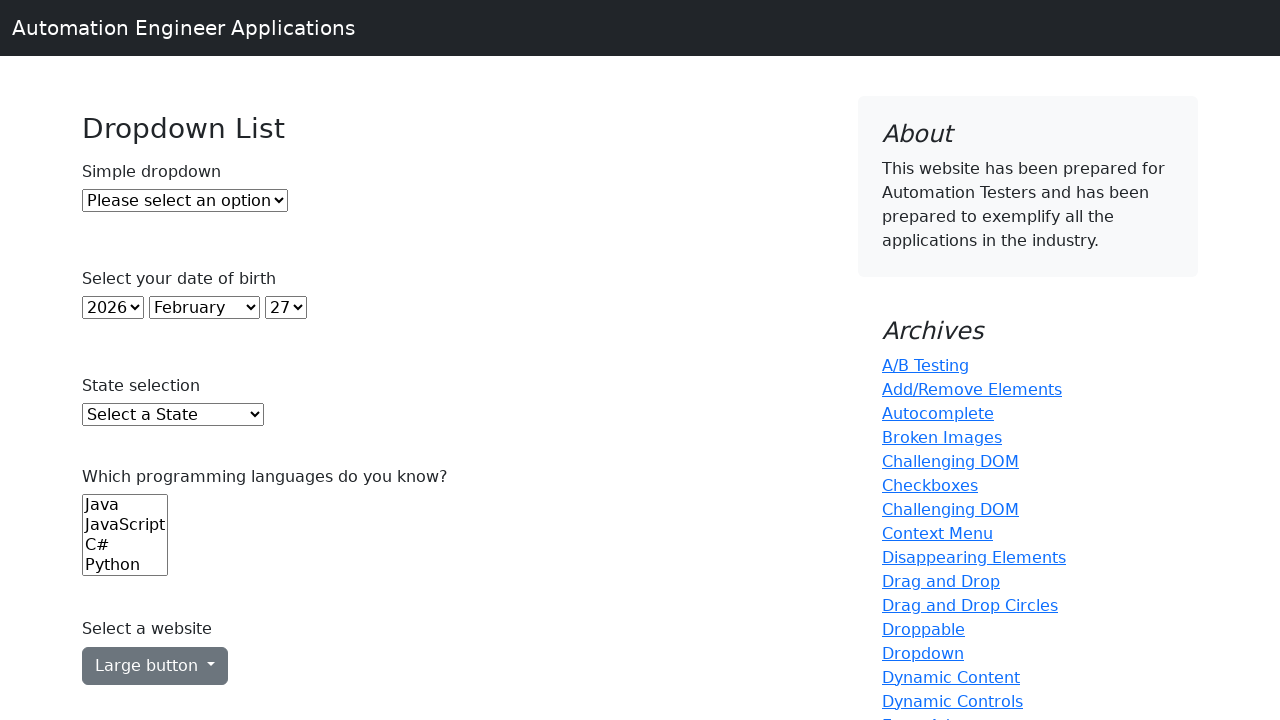

Deselected all options from programming languages dropdown
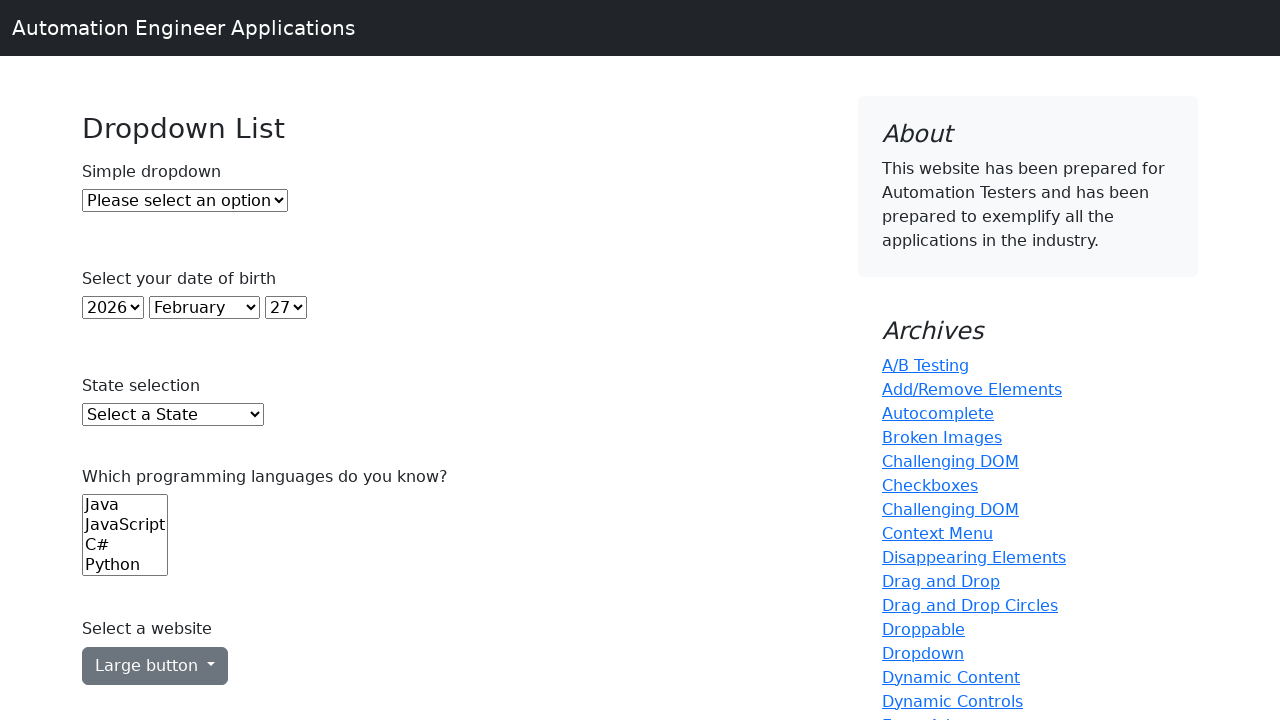

Selected 'Java' by visible text from dropdown on (//select)[6]
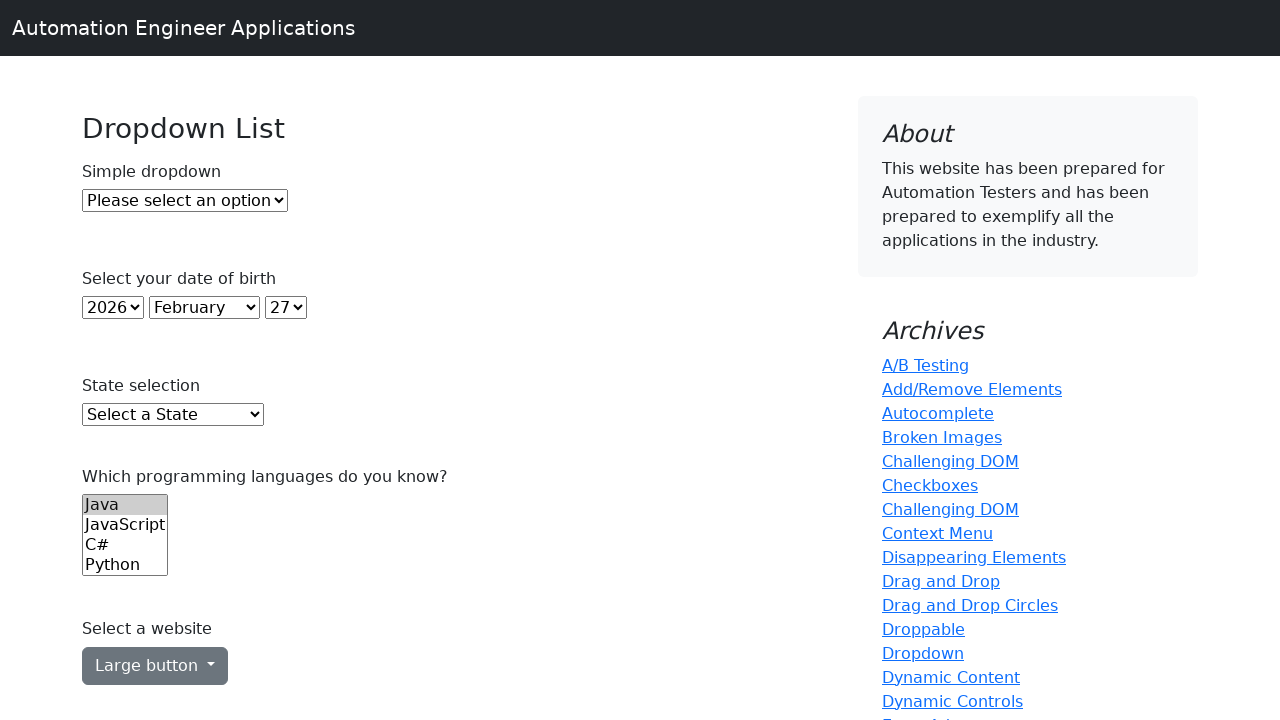

Waited 500 milliseconds
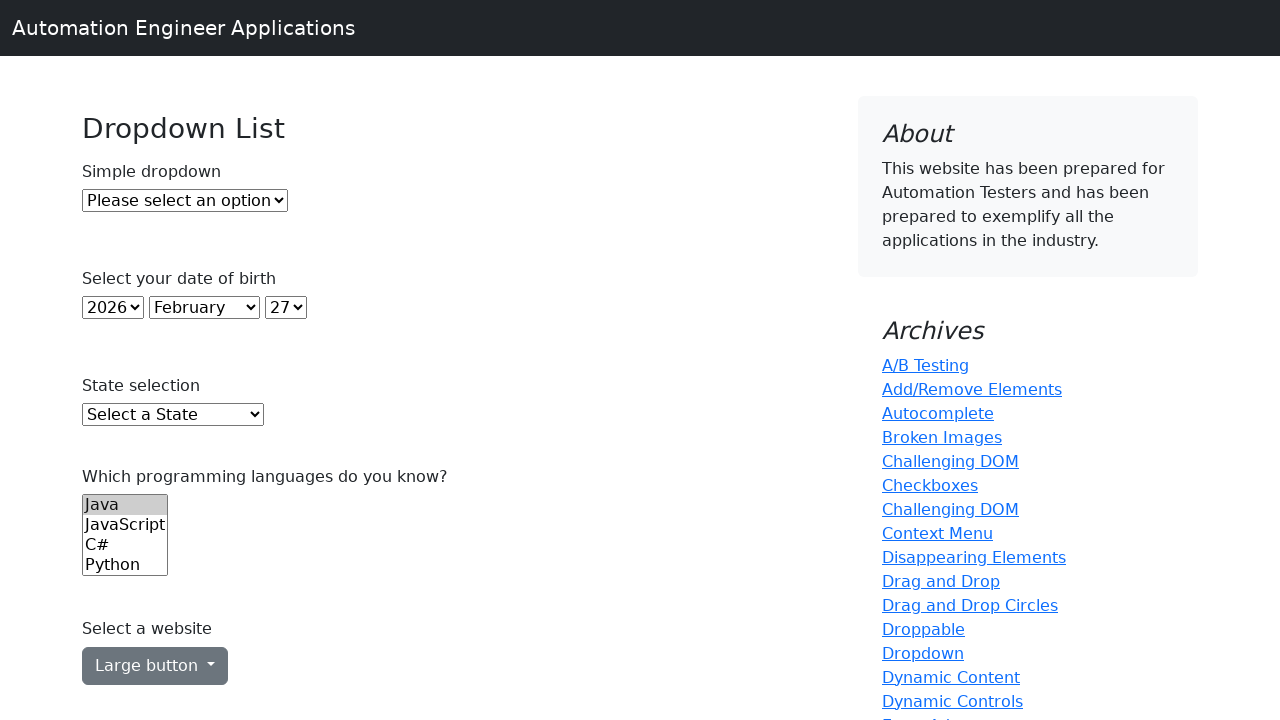

Selected option at index 2 from dropdown on (//select)[6]
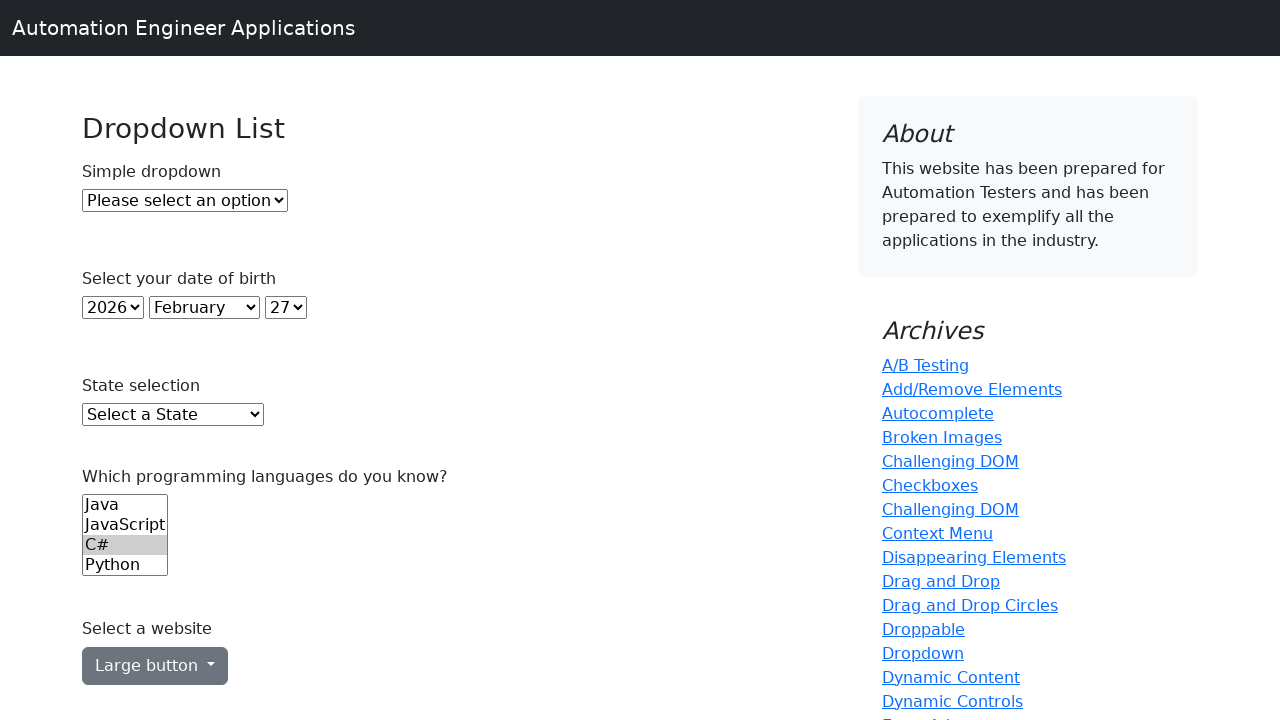

Waited 500 milliseconds
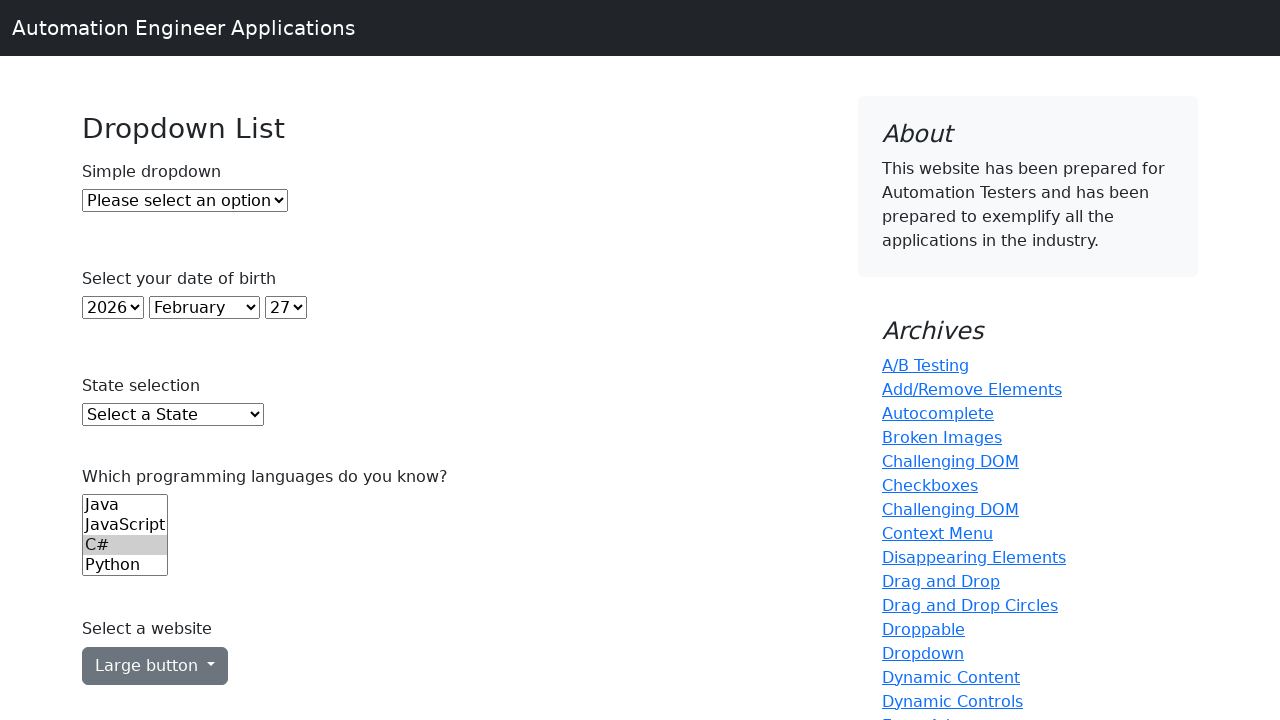

Selected option with value 'js' from dropdown on (//select)[6]
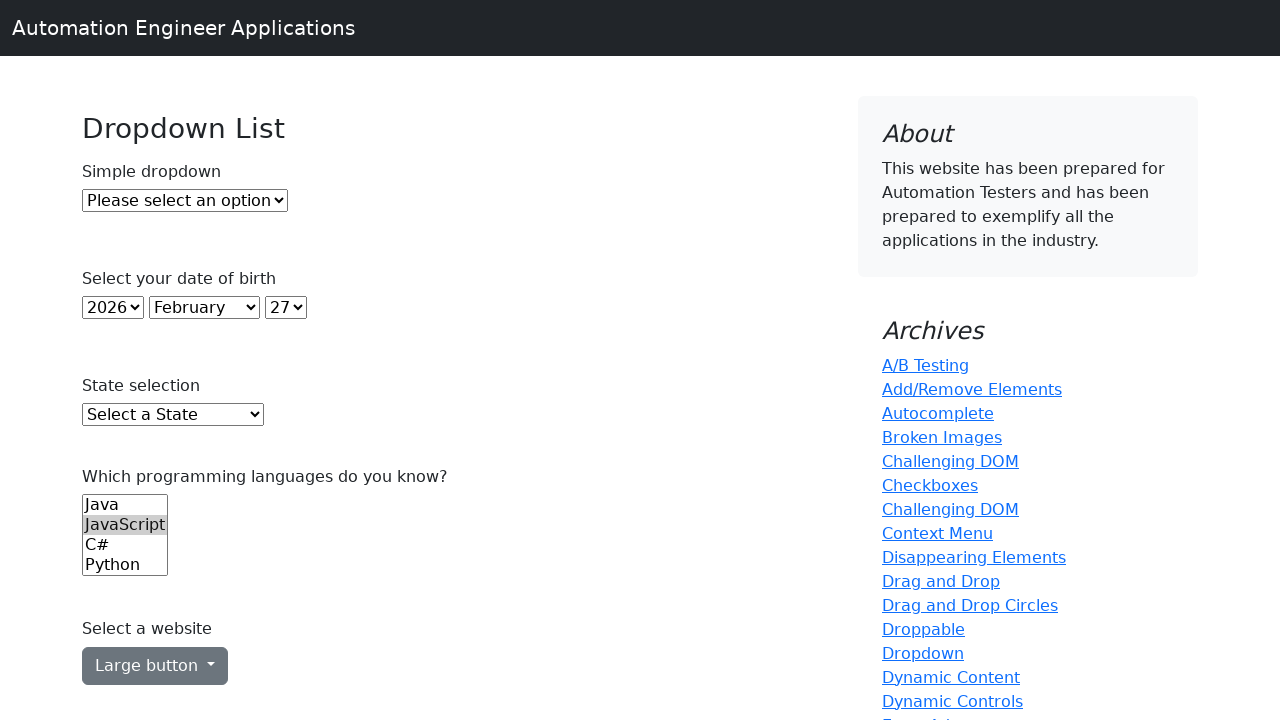

Waited 500 milliseconds for final state
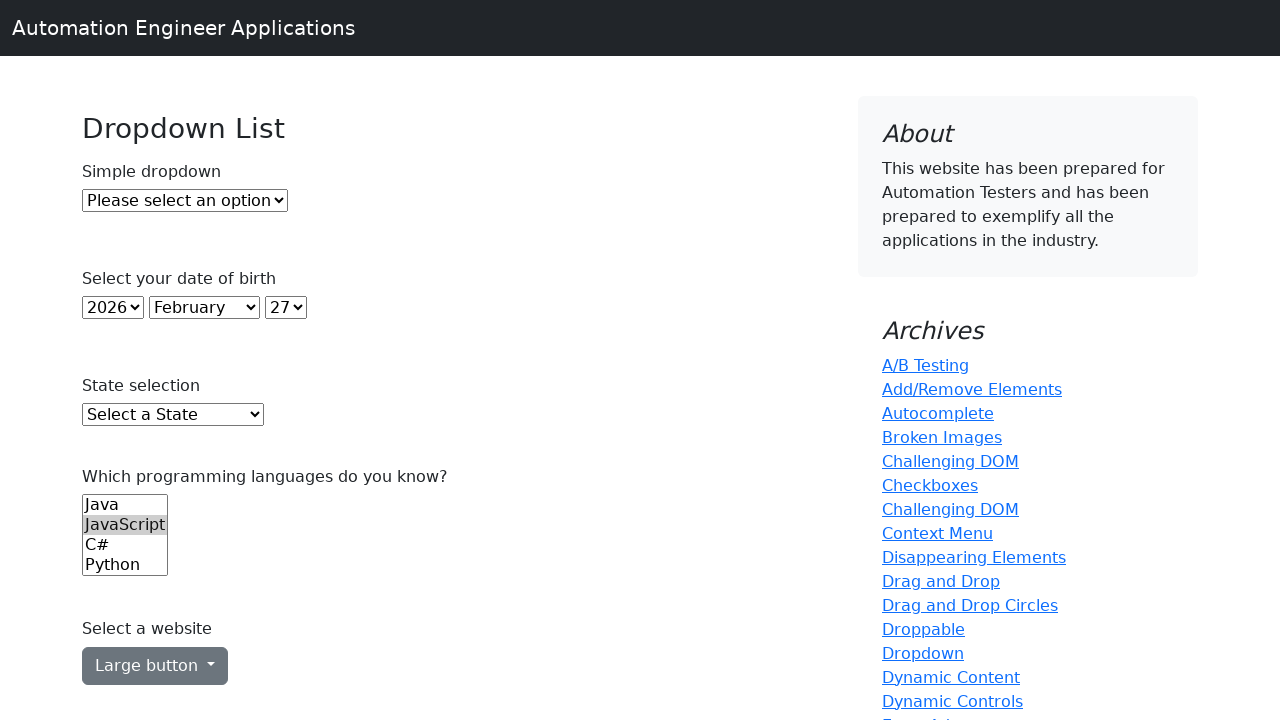

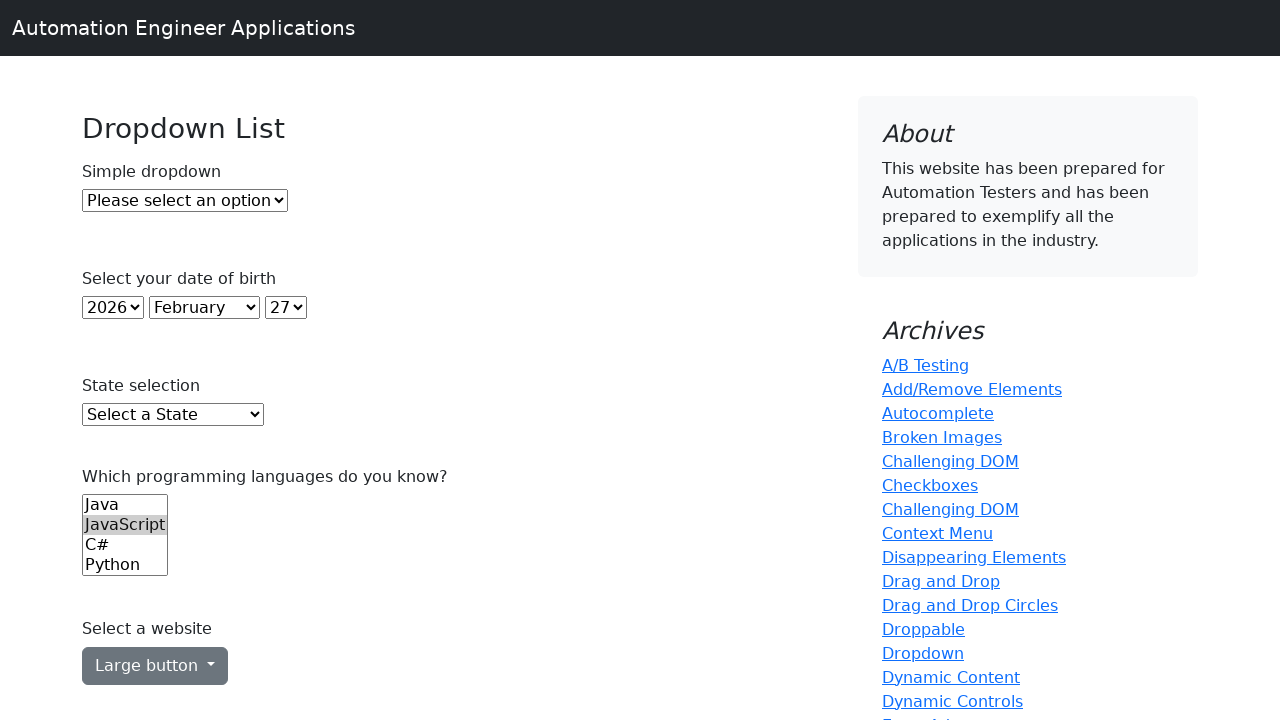